Tests clicking a link to open a new tab and switching to it

Starting URL: https://the-internet.herokuapp.com/windows

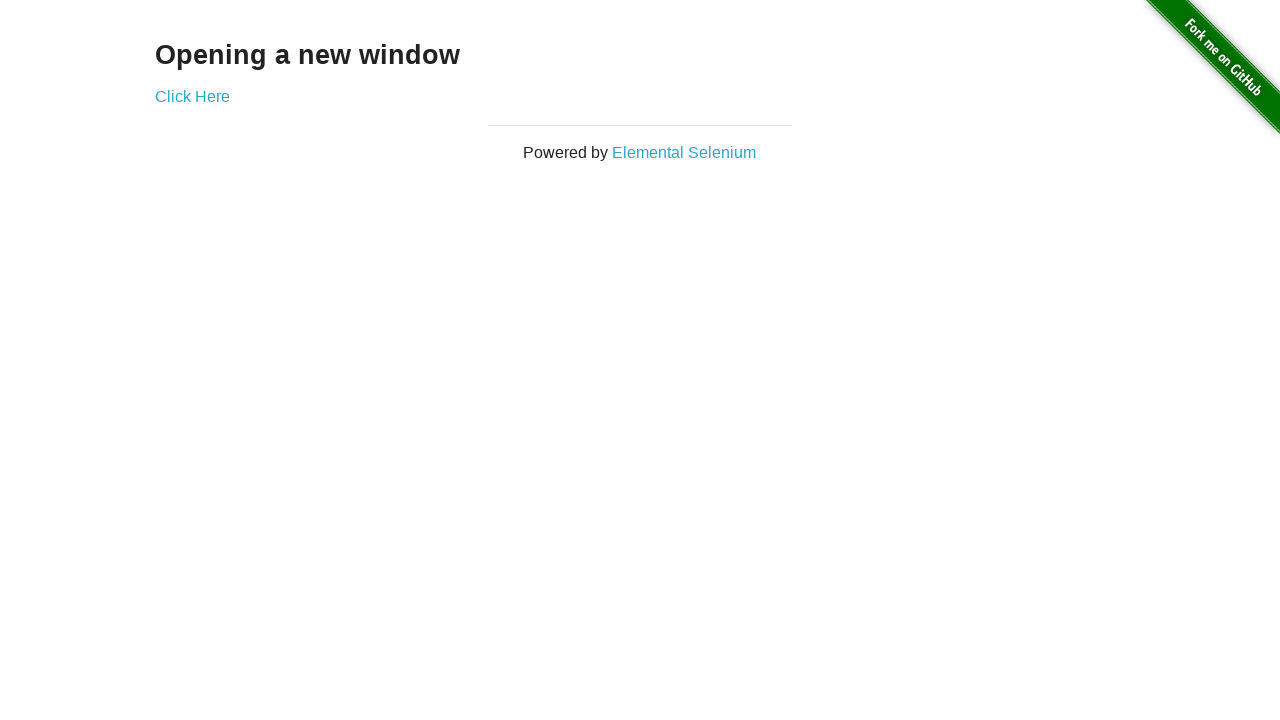

Verified initial page title is 'The Internet'
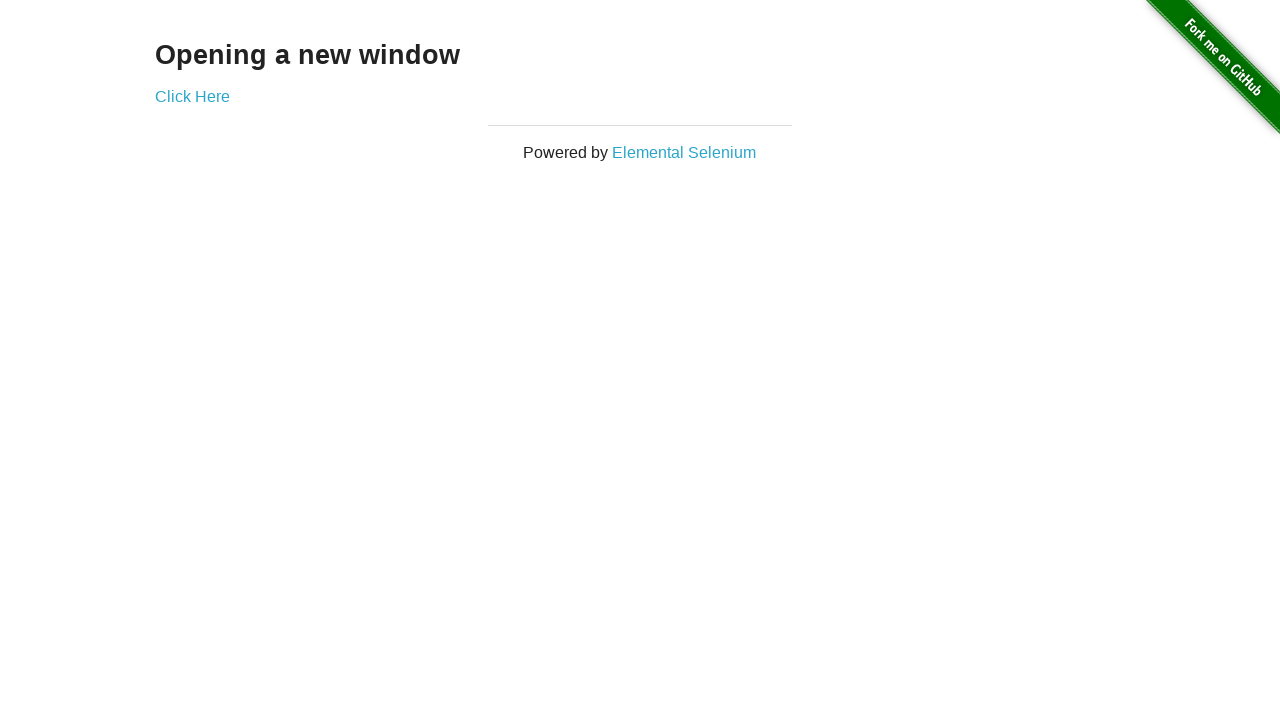

Clicked link to open new tab at (192, 96) on xpath=//a[@href="/windows/new"]
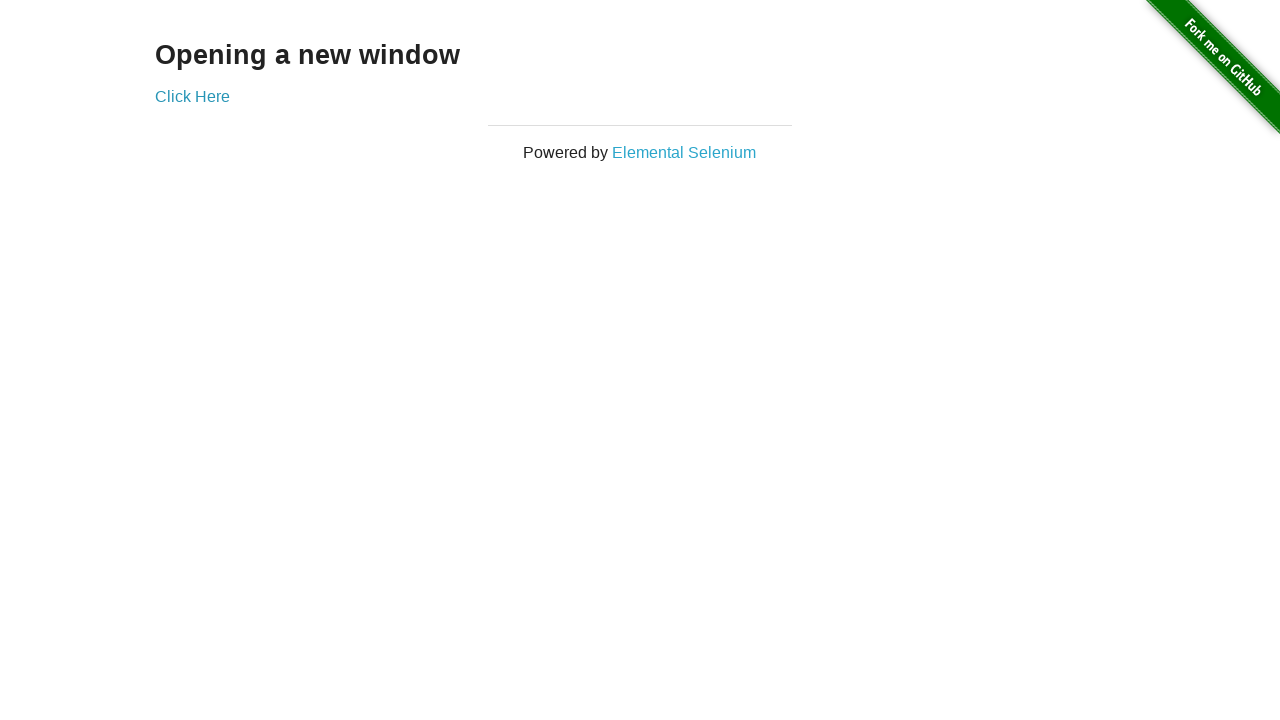

Captured new page object from opened tab
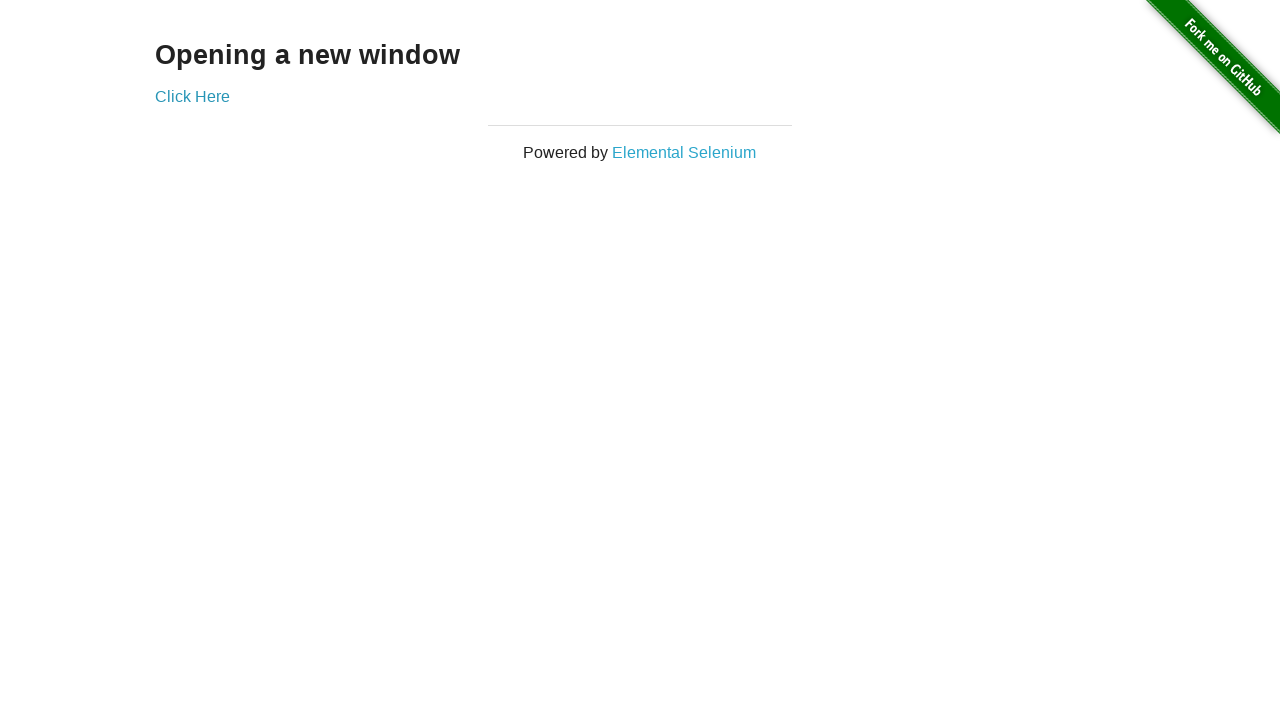

New tab fully loaded
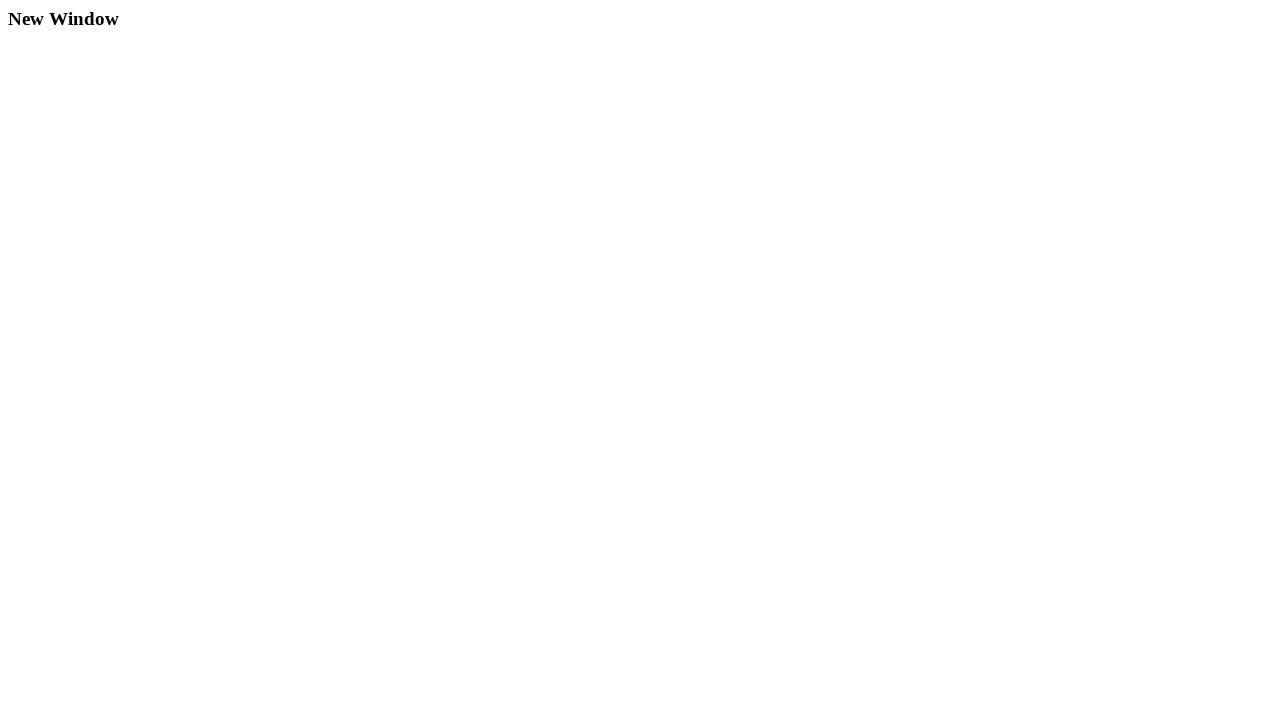

Verified new tab title is 'New Window'
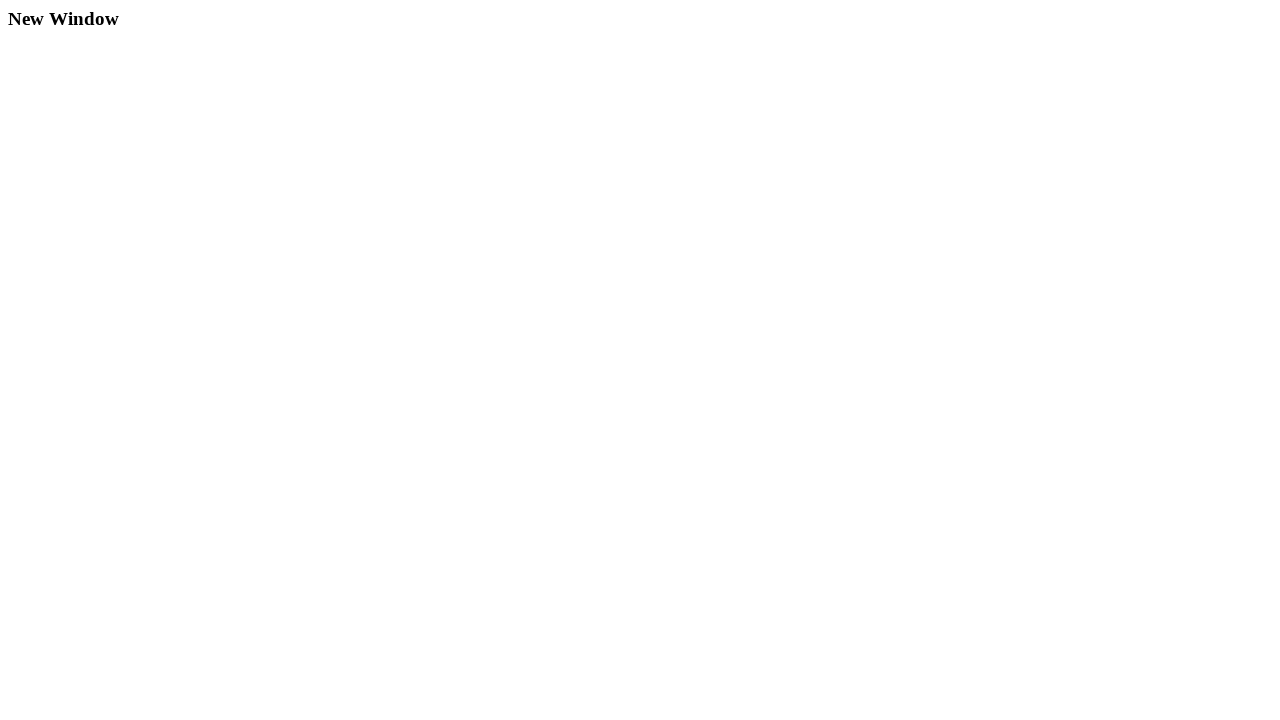

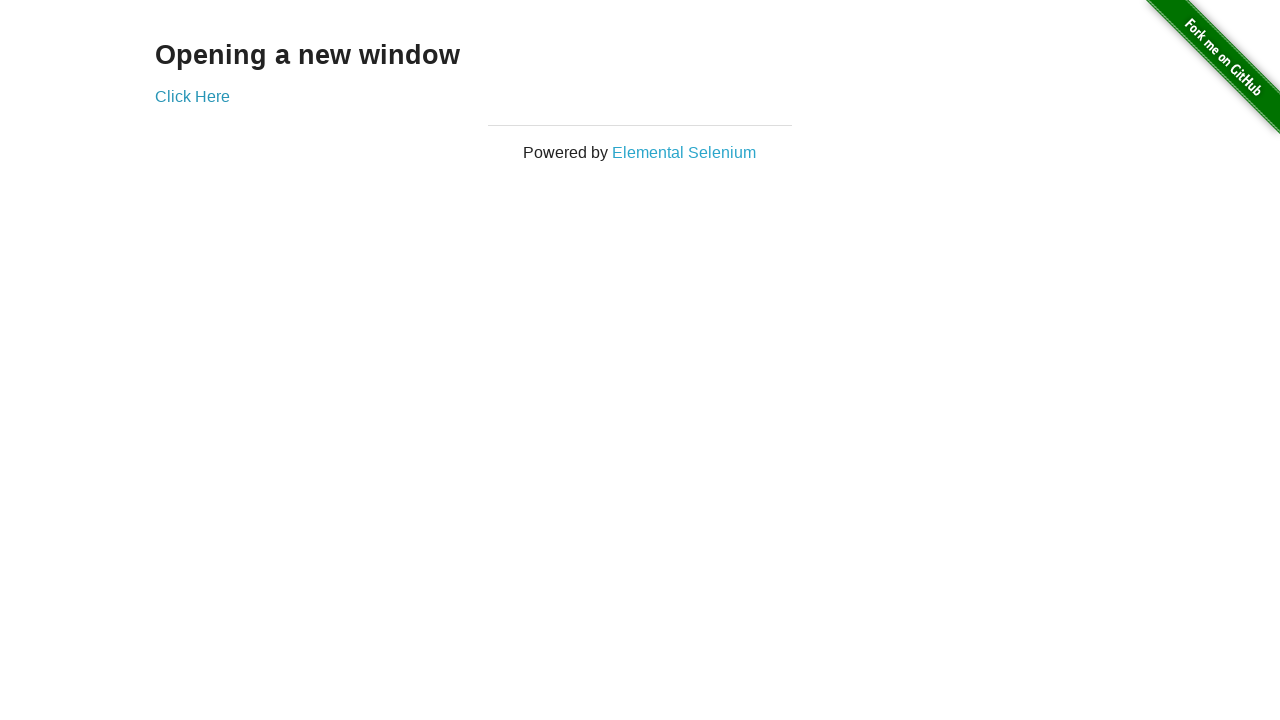